Tests checking and unchecking checkboxes on the page

Starting URL: https://the-internet.herokuapp.com/checkboxes

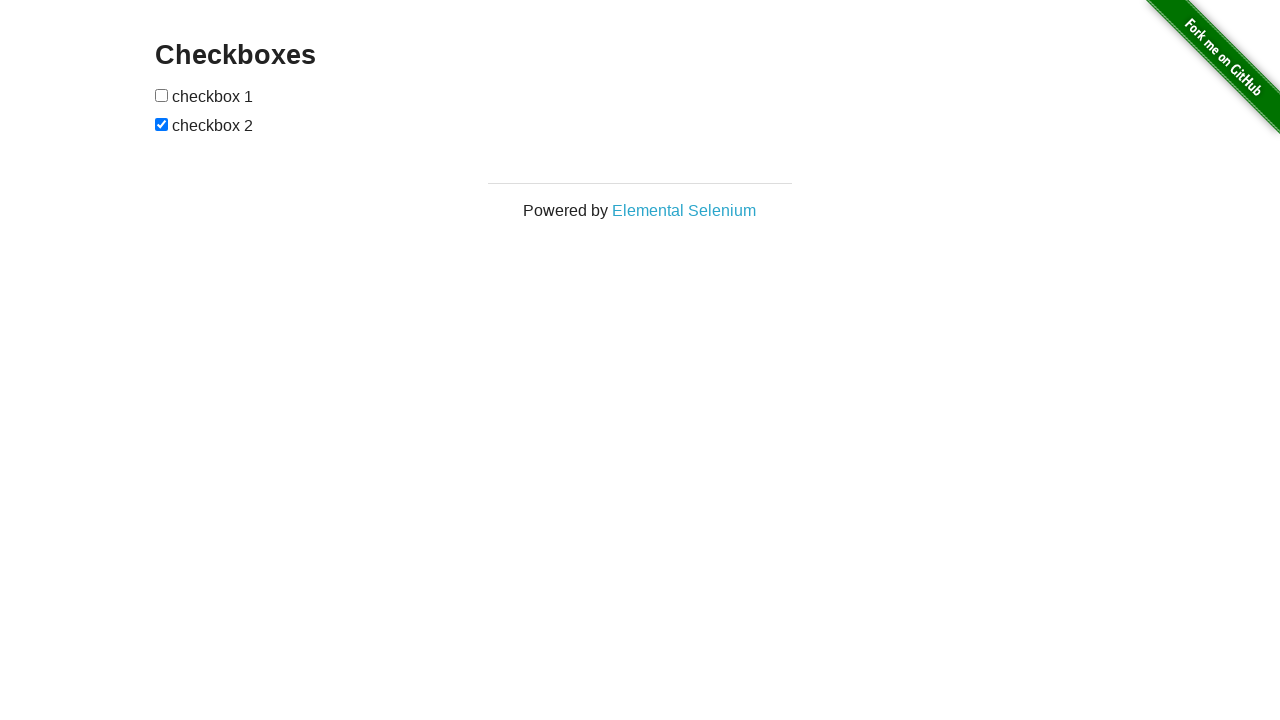

Checked the first checkbox at (162, 95) on xpath=//form[@id='checkboxes']/input[1]
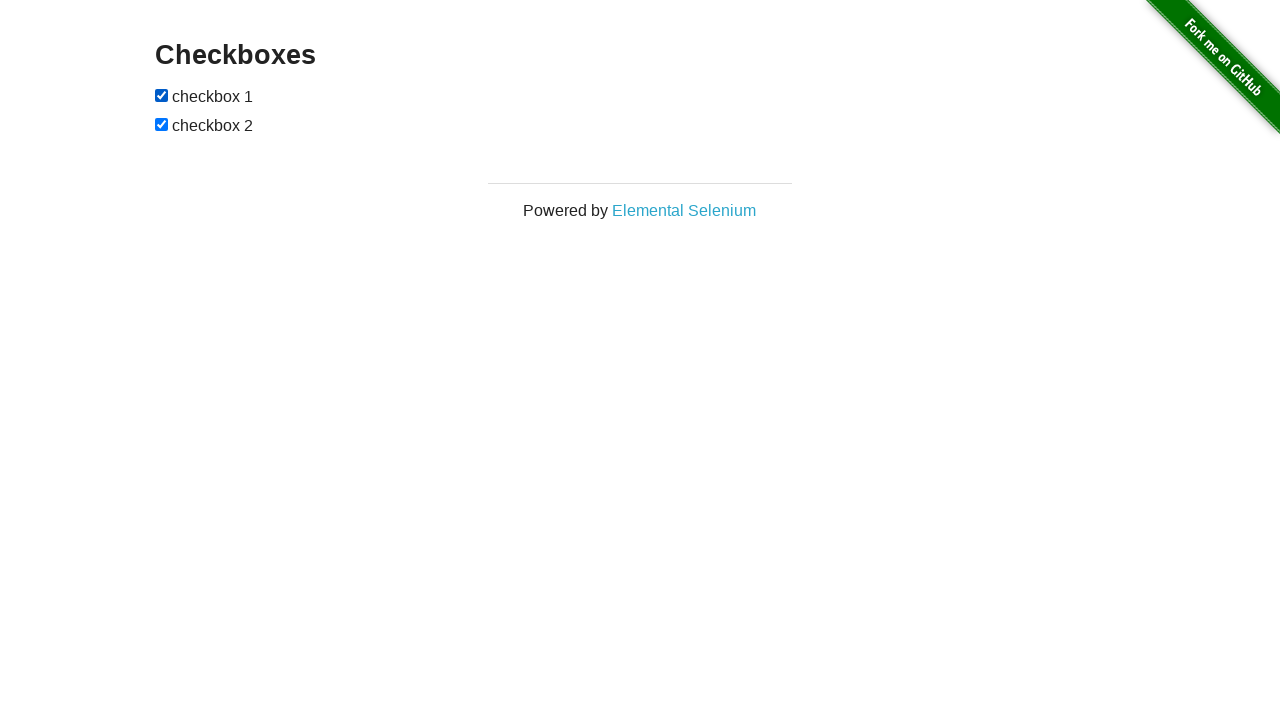

Unchecked the first checkbox at (162, 95) on xpath=//form[@id='checkboxes']/input[1]
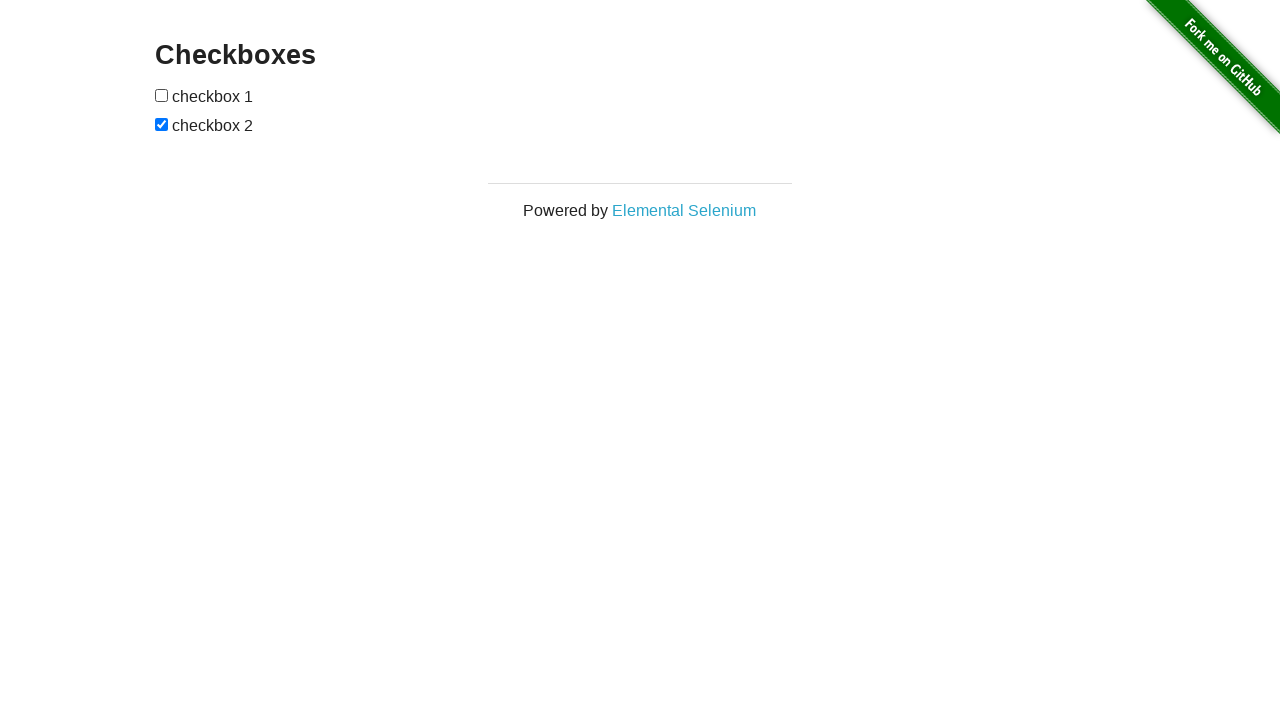

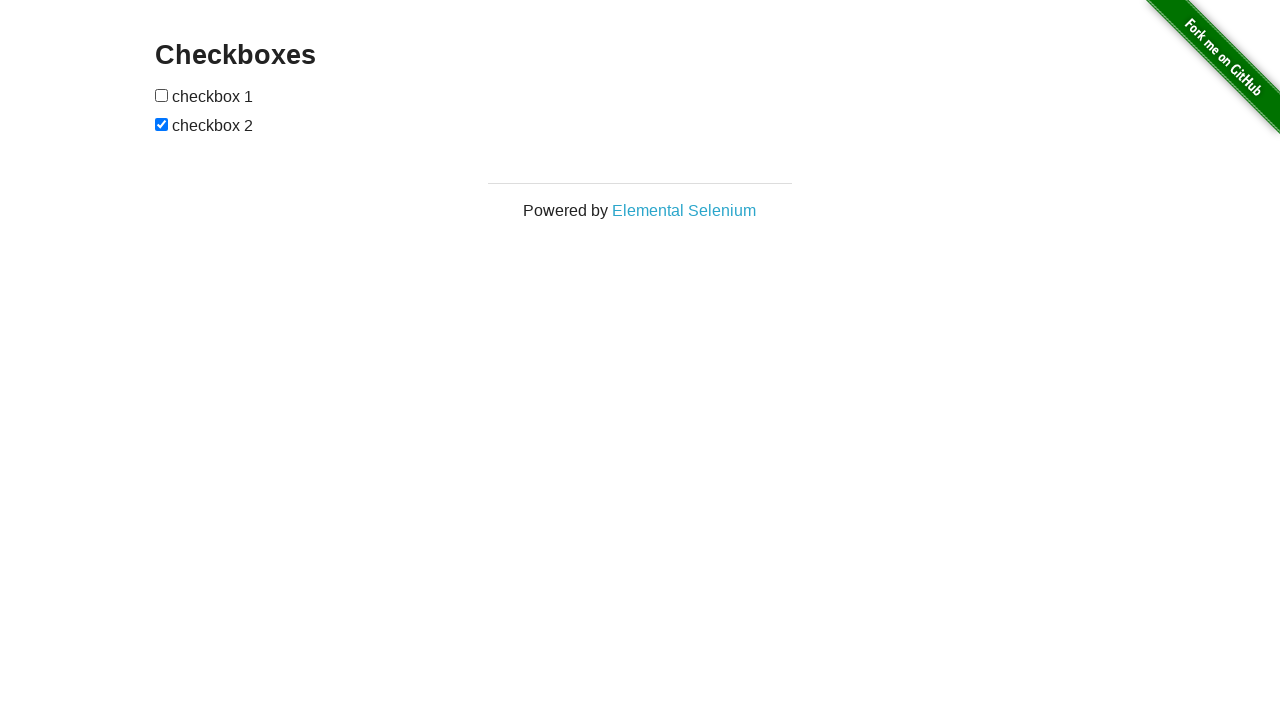